Tests the SHL product catalog search functionality by entering a search keyword, submitting the search form, and verifying that search results are displayed in the table.

Starting URL: https://www.shl.com/solutions/products/product-catalog/

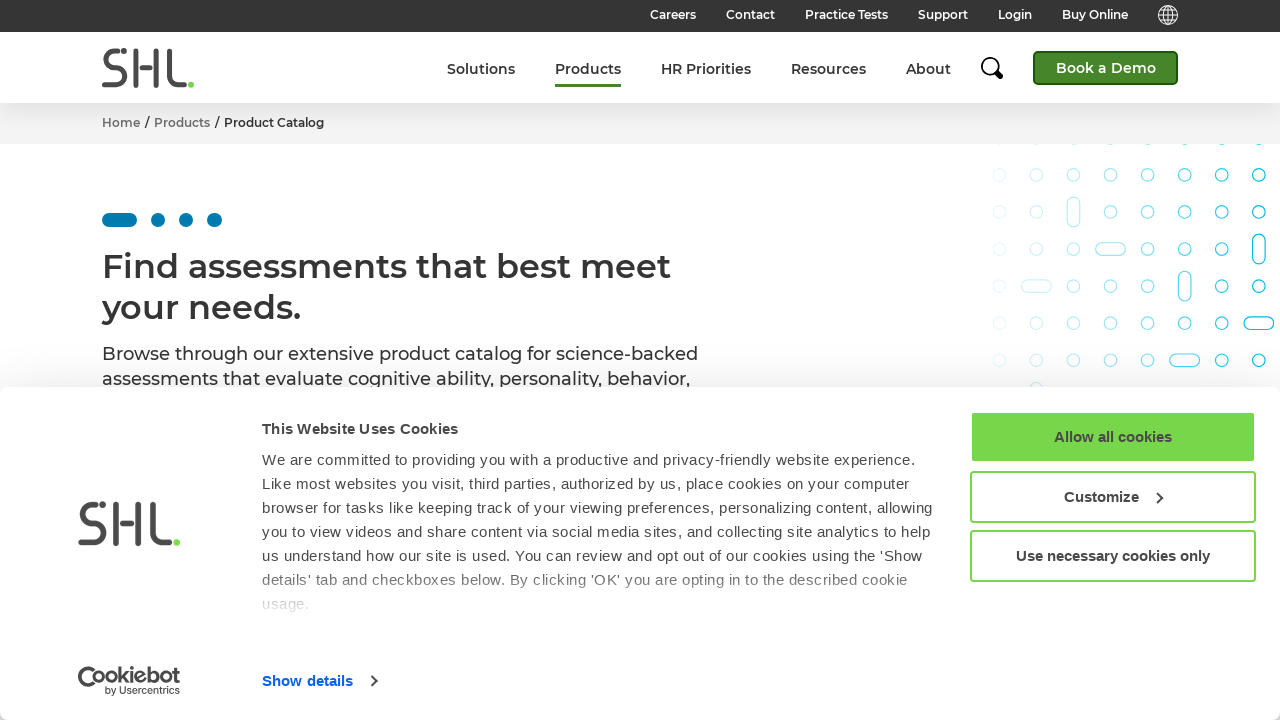

Filled search input with keyword 'manager' on input[name="keyword"]
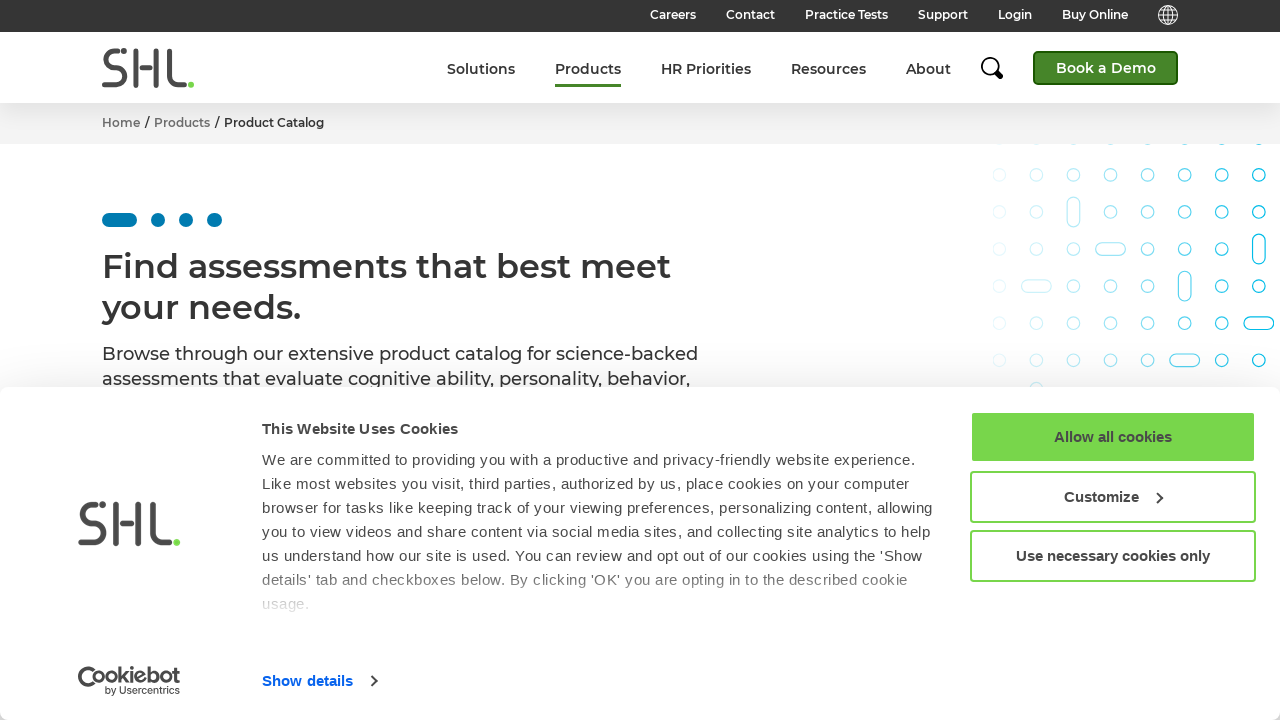

Clicked search button to submit the form at (550, 361) on #Form_FilteringFormKeywords_action_doFilteringForm
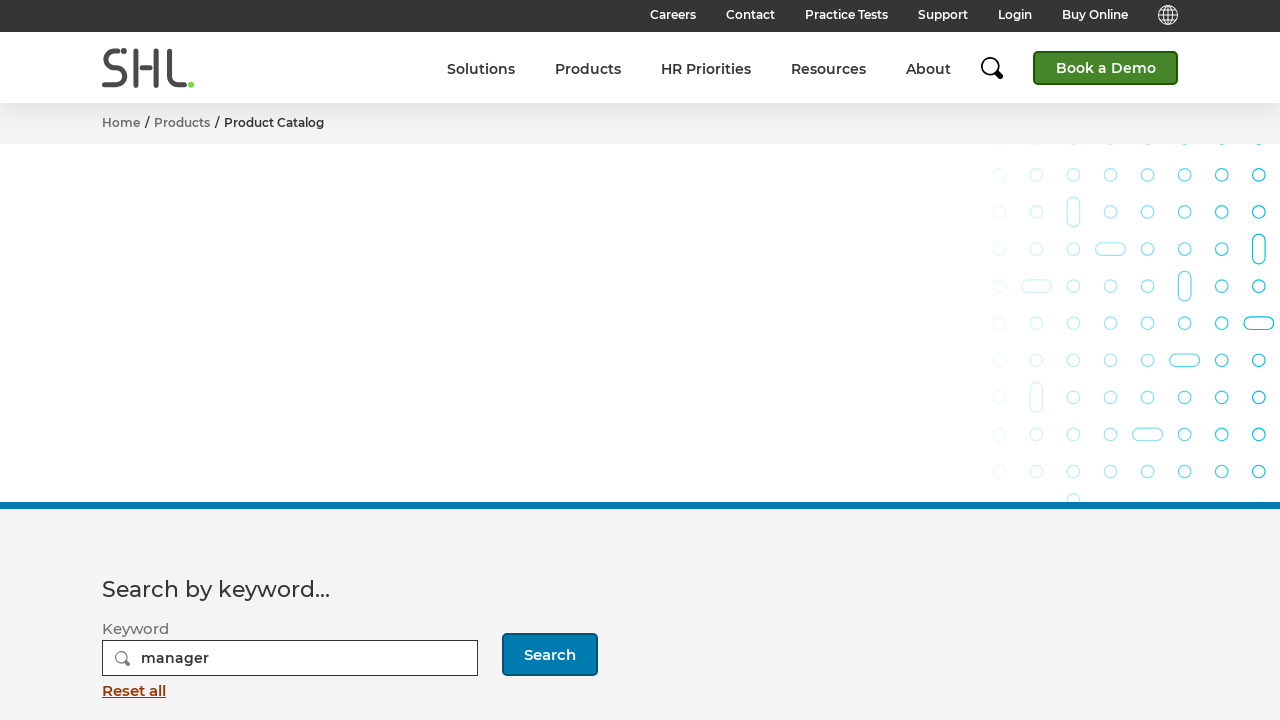

Search results table loaded with product rows
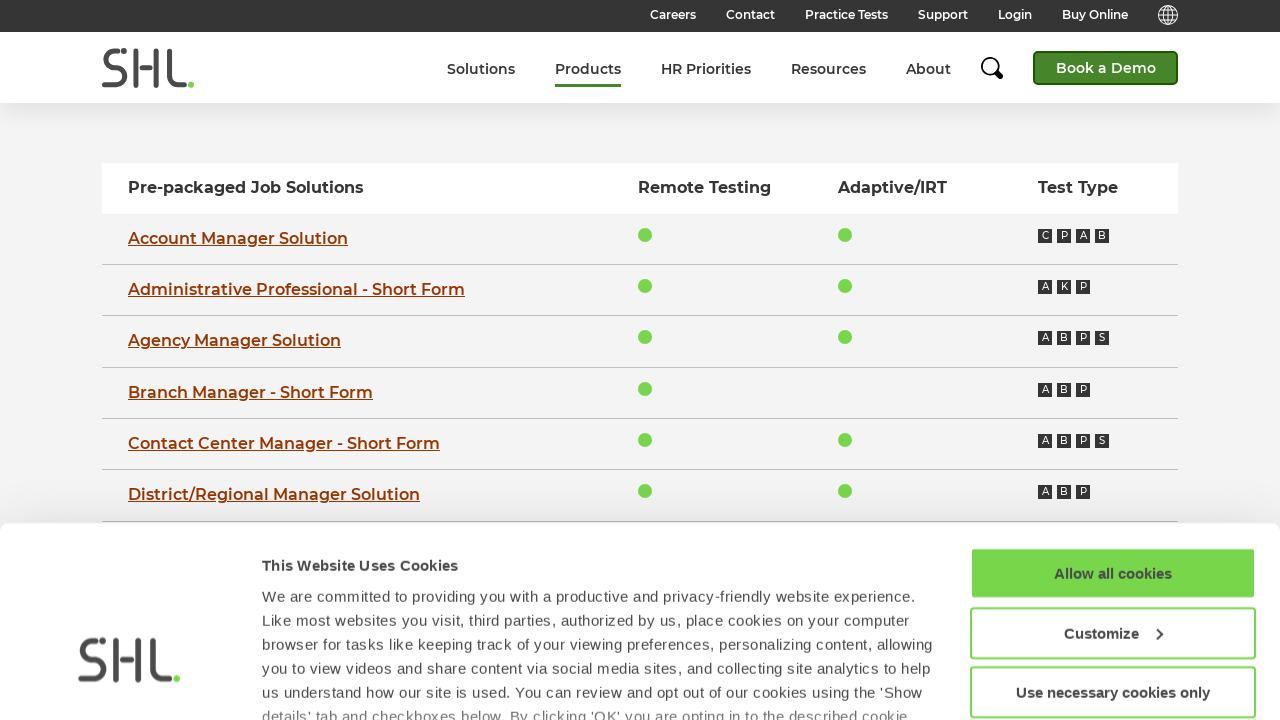

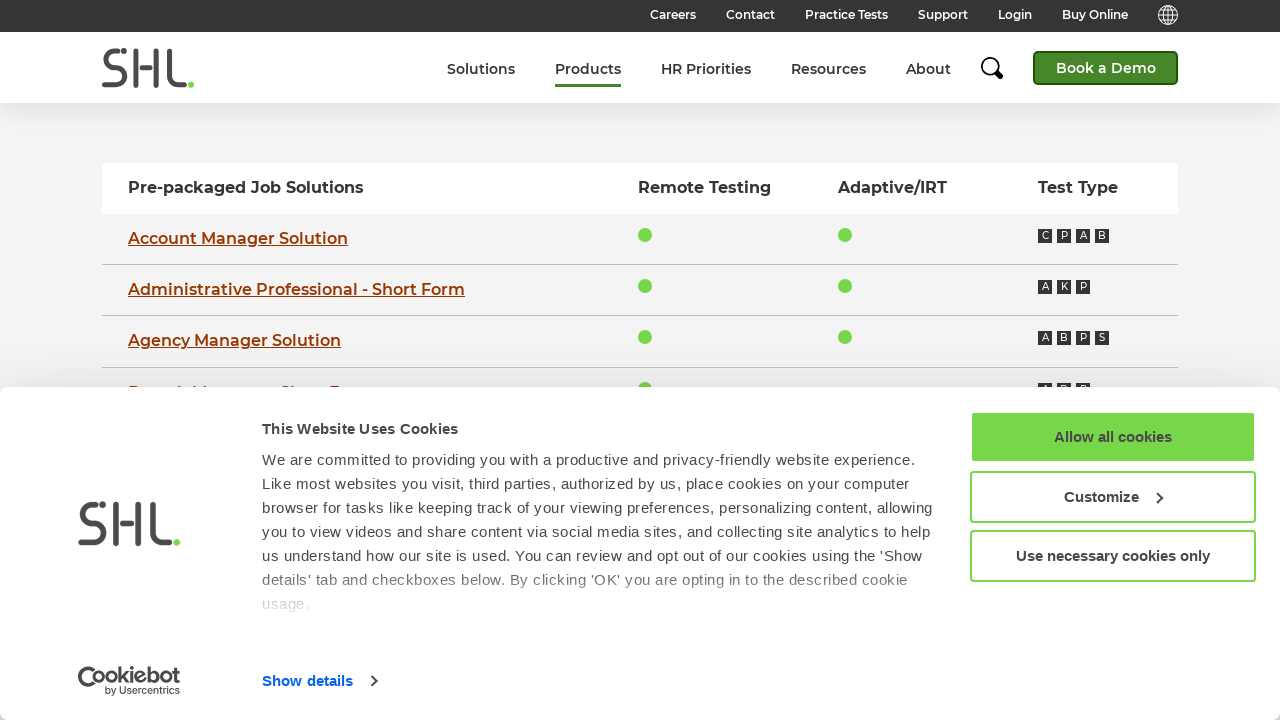